Tests drag and drop by moving an element to a specific offset position

Starting URL: https://jqueryui.com/droppable/

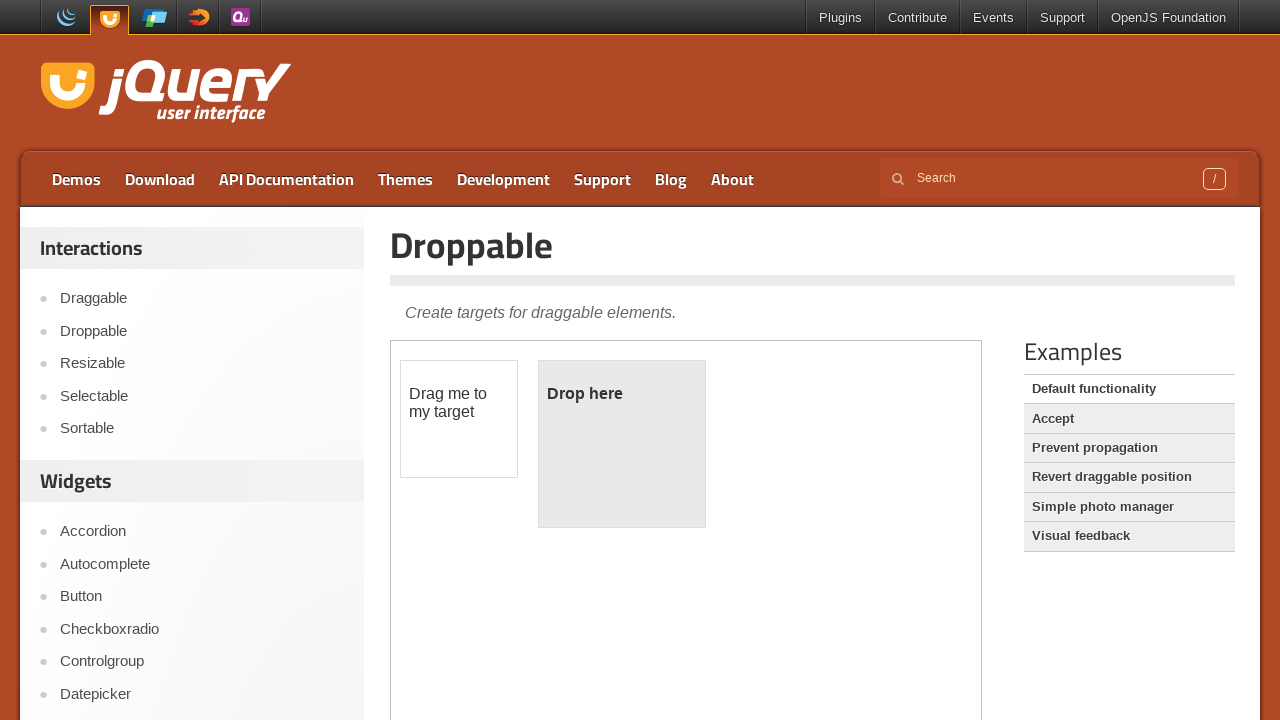

Located draggable element in iframe
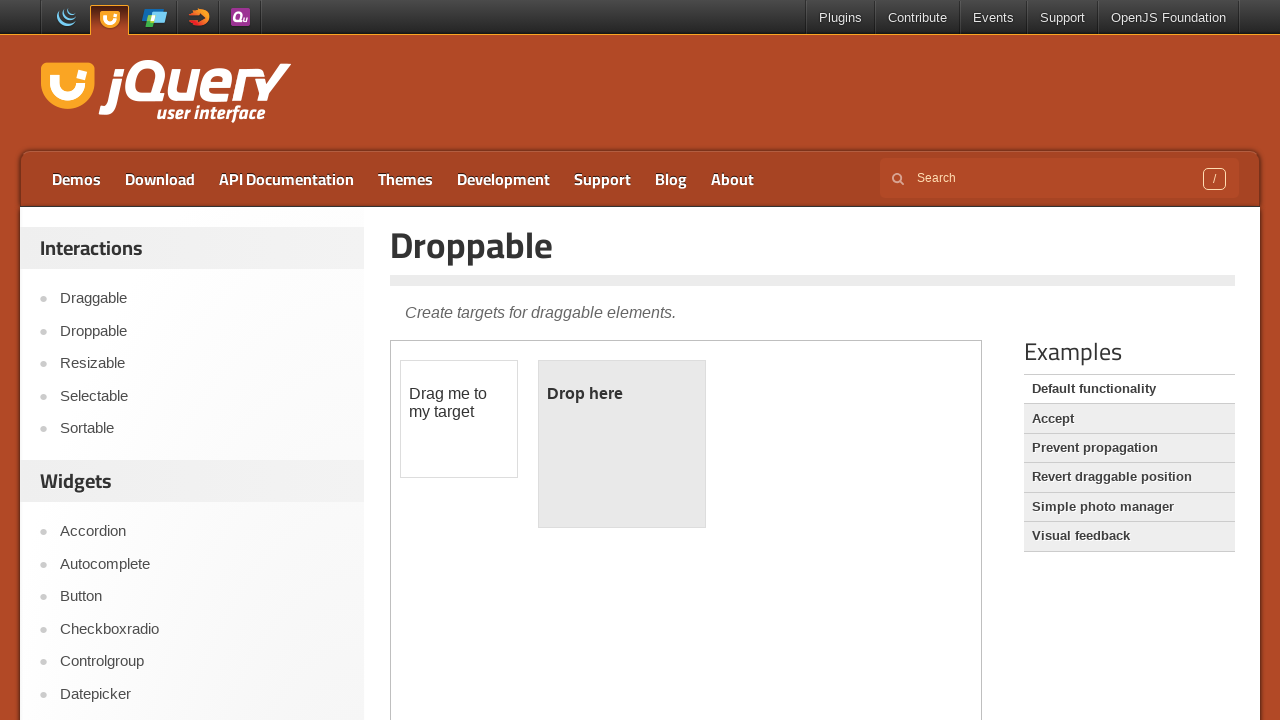

Retrieved bounding box of draggable element
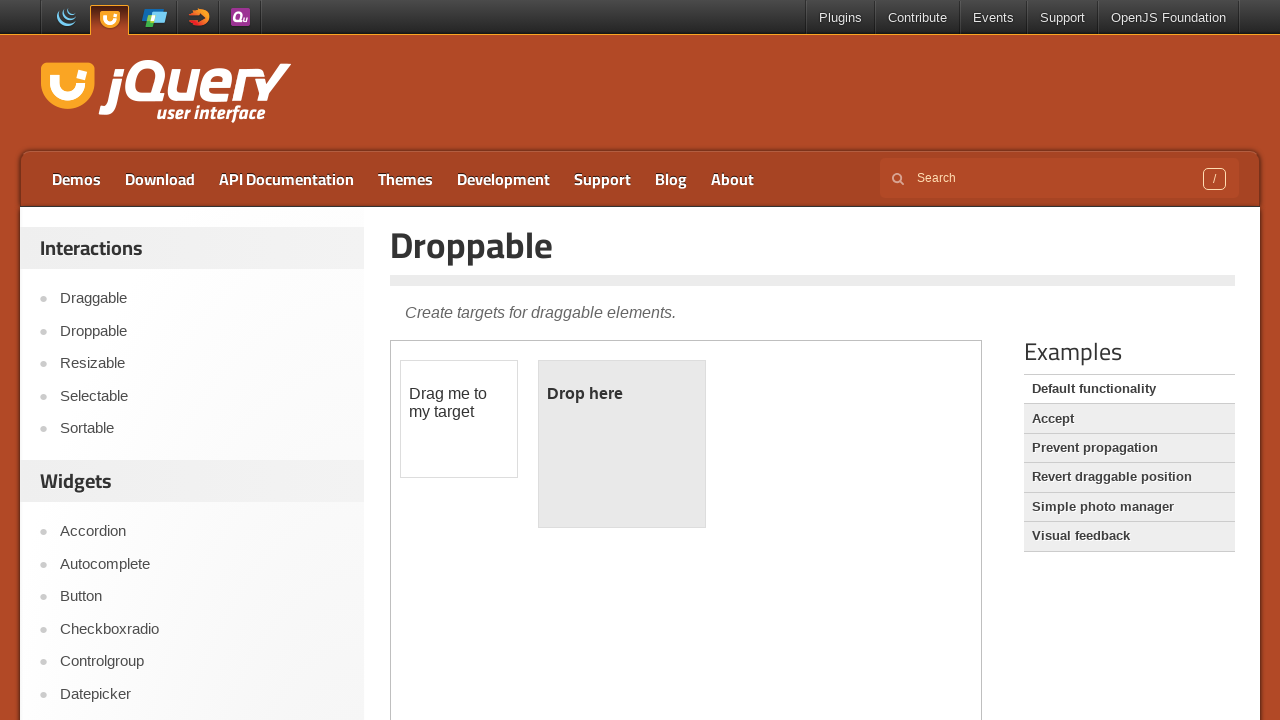

Moved mouse to center of draggable element at (459, 419)
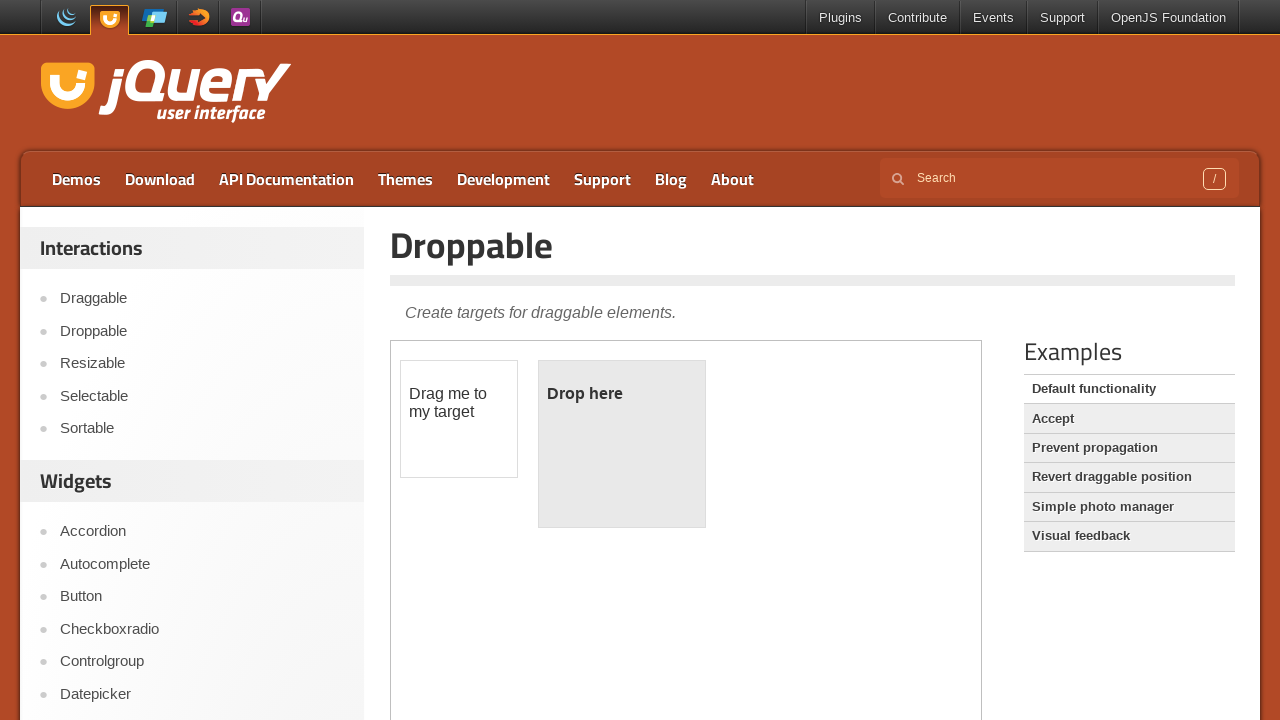

Pressed mouse button down to start drag at (459, 419)
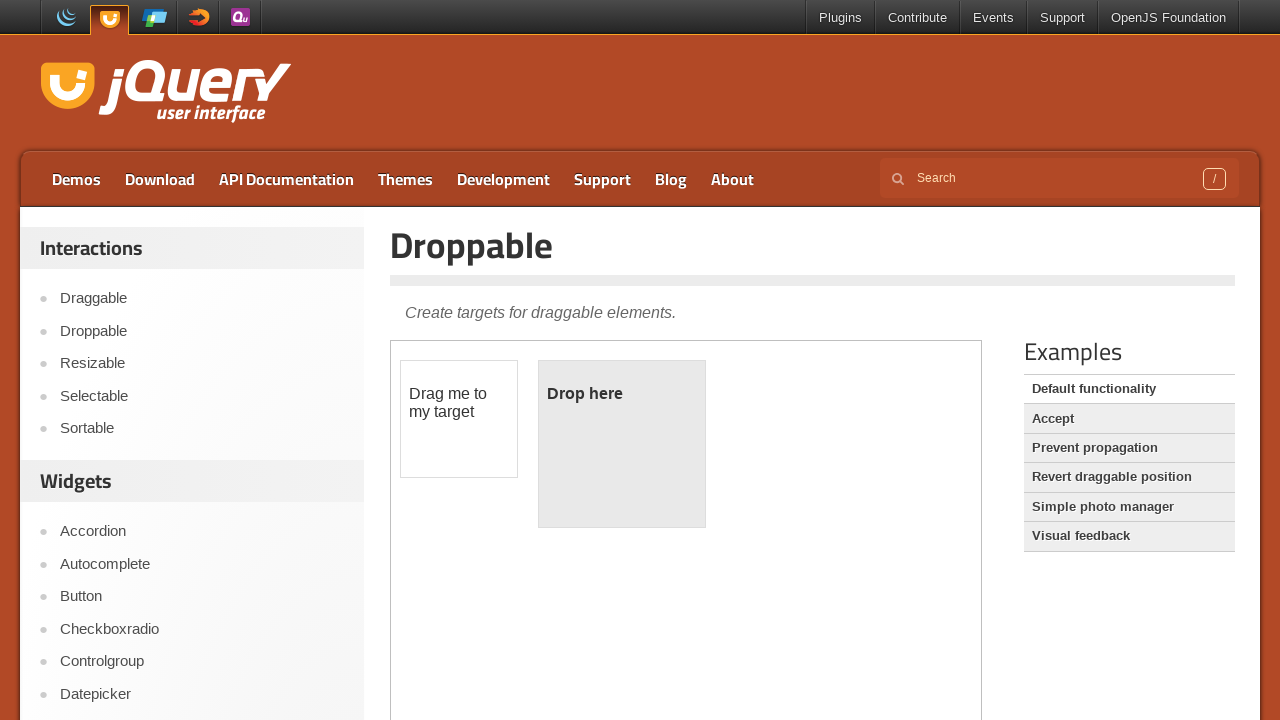

Dragged element to offset position (160px right, 30px down) at (619, 449)
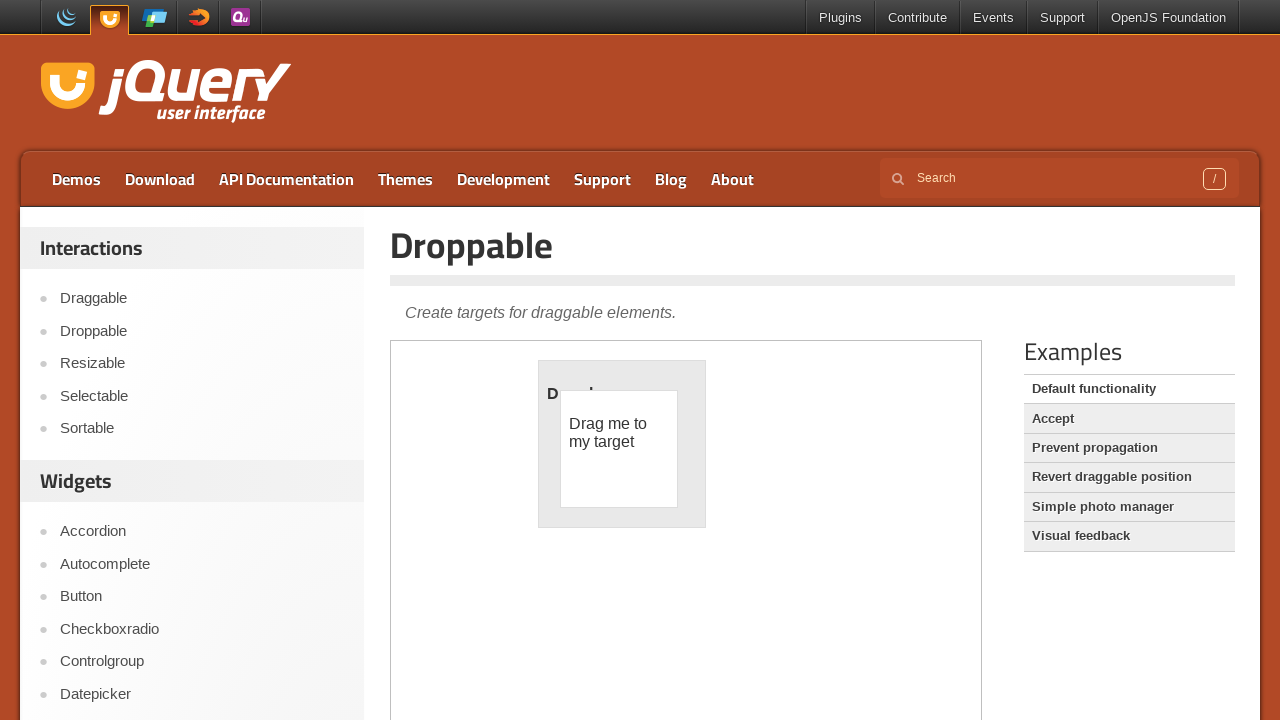

Released mouse button to complete drag and drop at (619, 449)
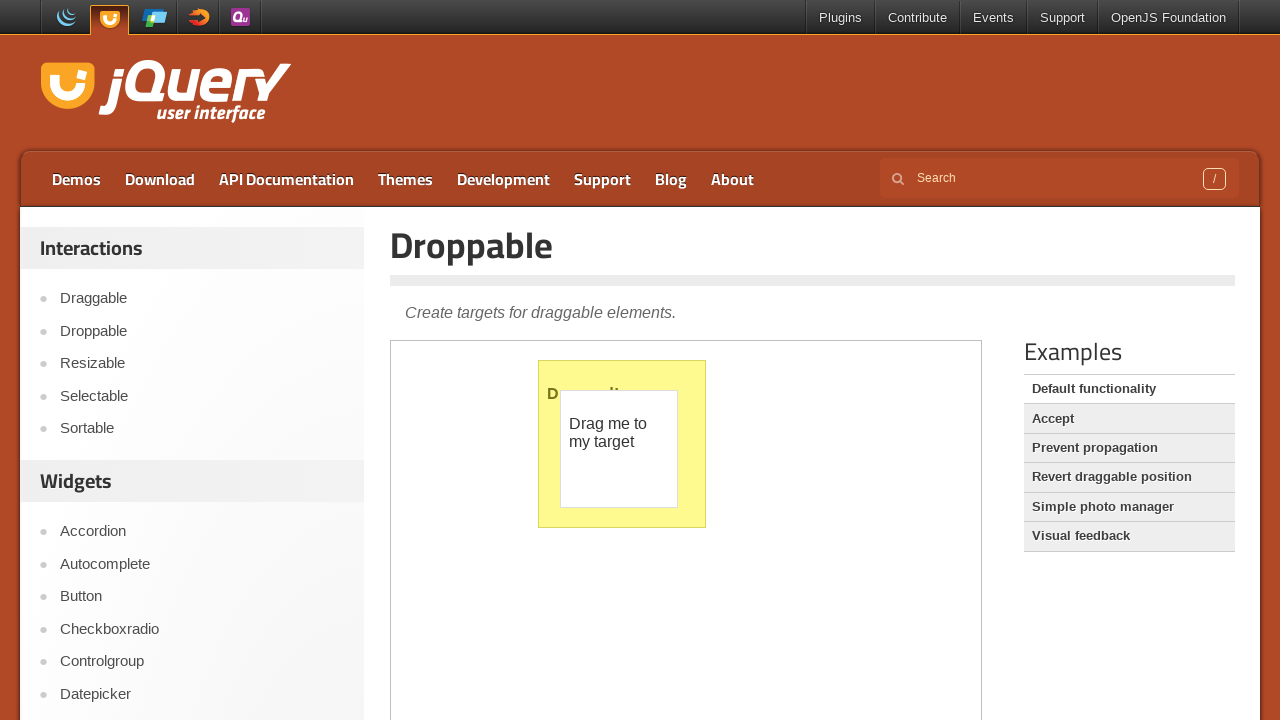

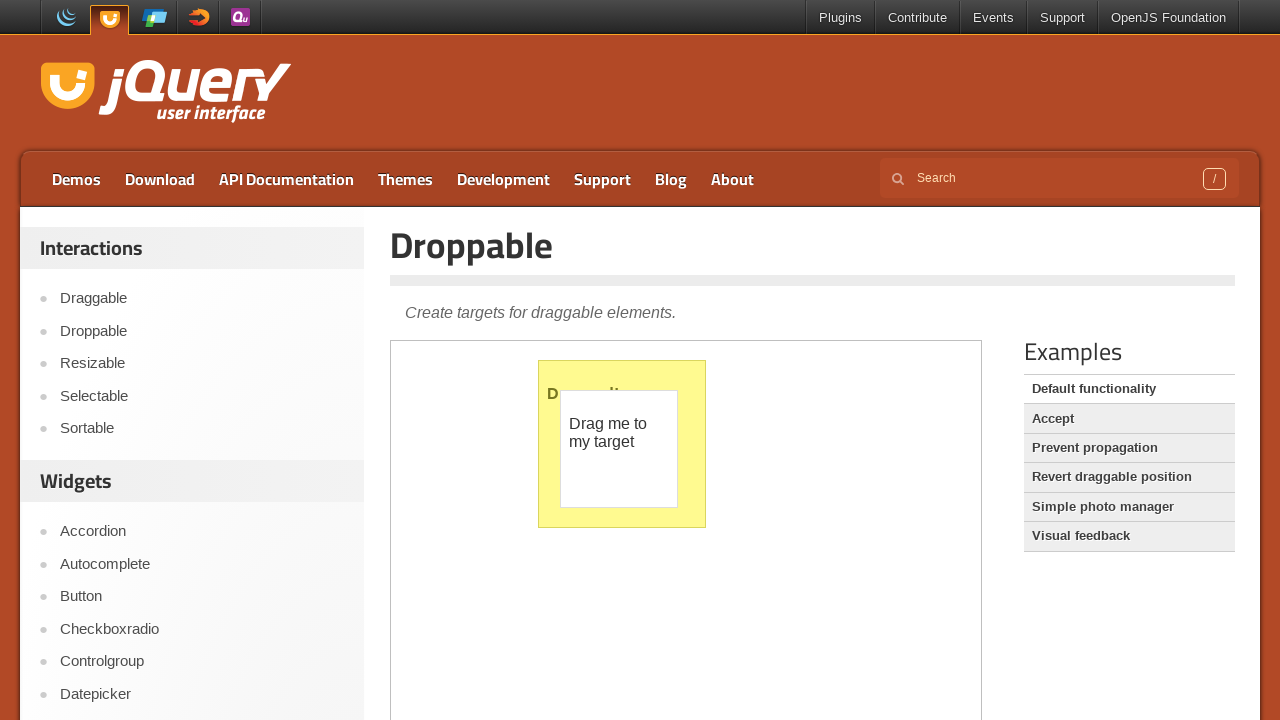